Tests clicking the file submit button on an upload page using JavaScript execution to trigger the click event

Starting URL: https://the-internet.herokuapp.com/upload

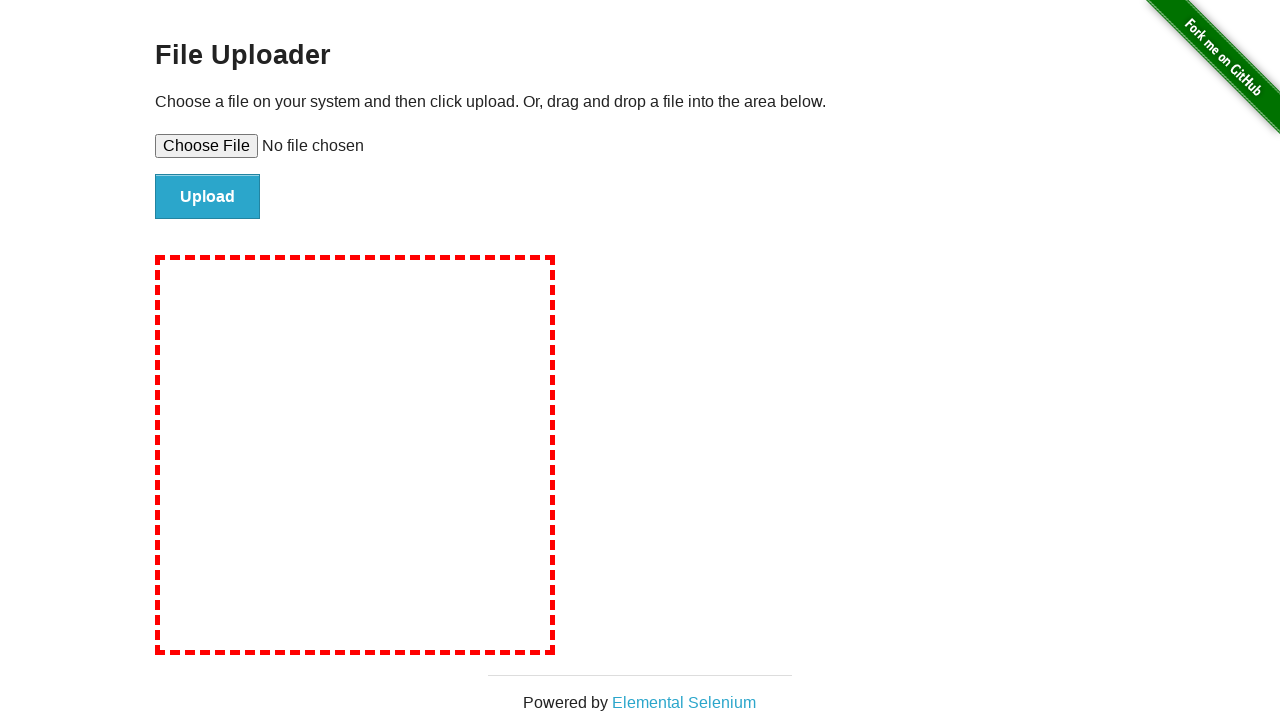

Clicked the file submit button at (208, 197) on #file-submit
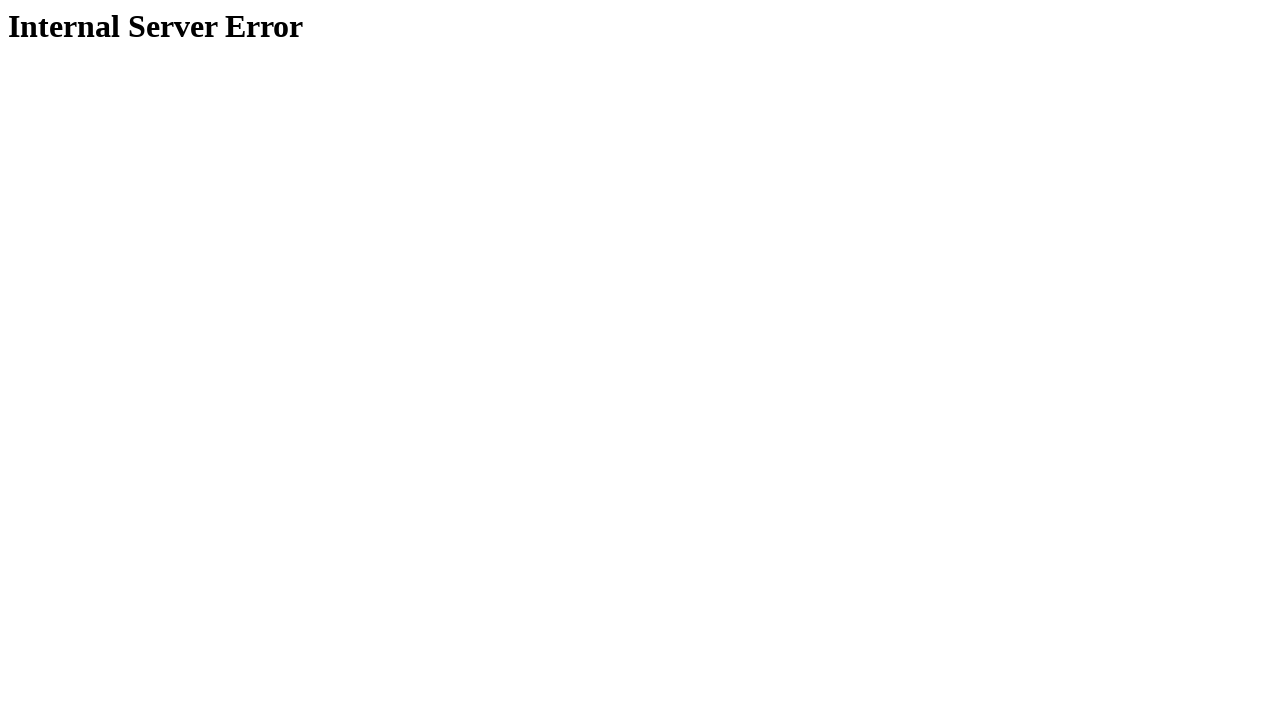

Waited 1000ms to observe the result
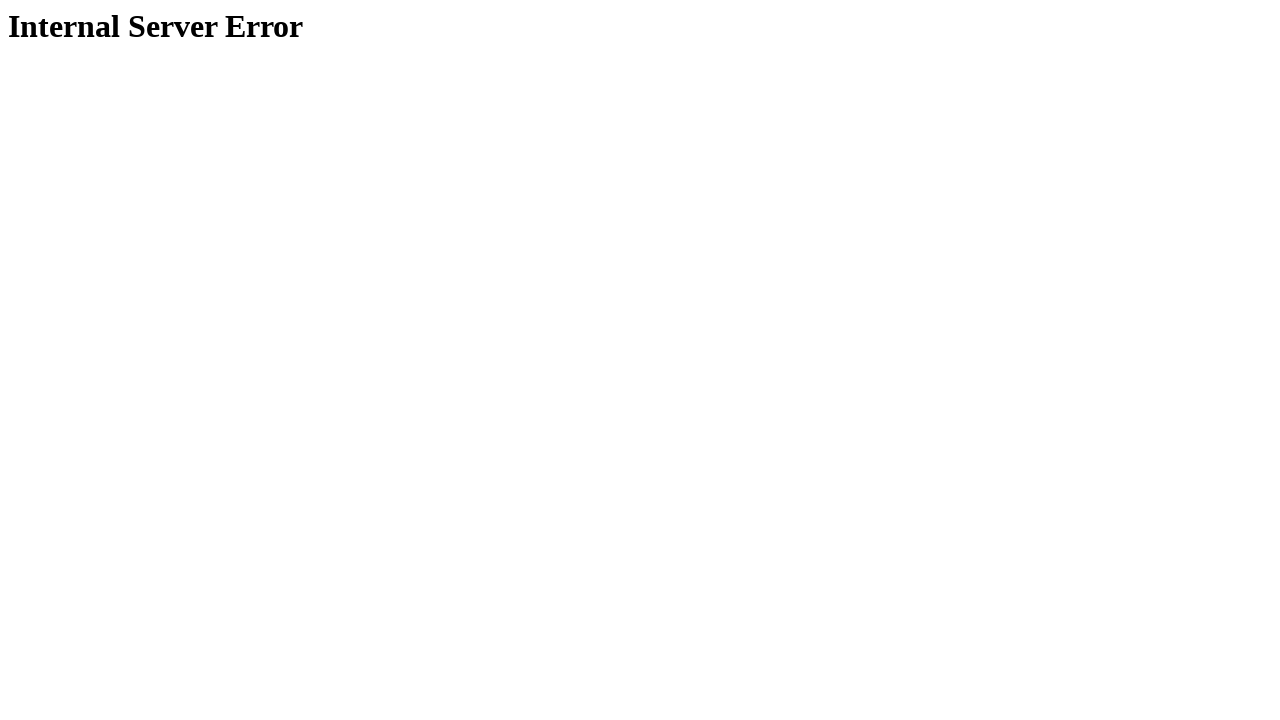

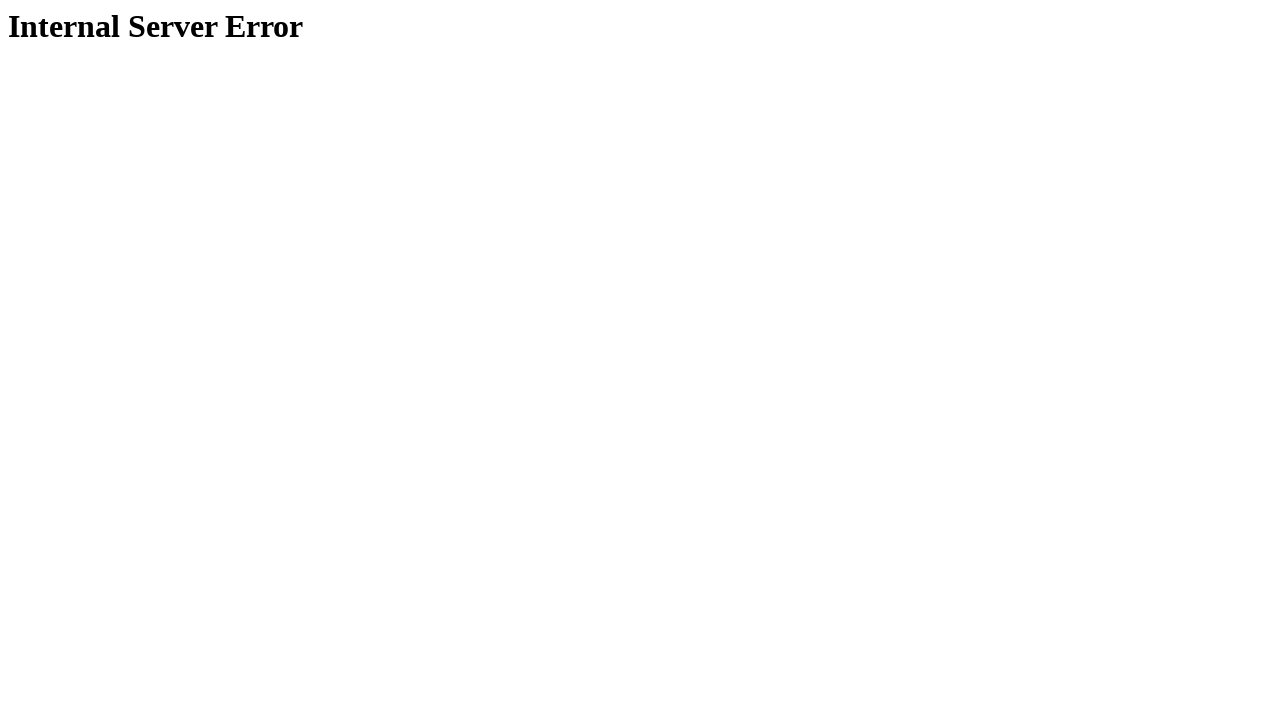